Tests iframe handling by switching to an iframe containing a text editor, clearing the existing text, and entering new text content.

Starting URL: https://the-internet.herokuapp.com/iframe

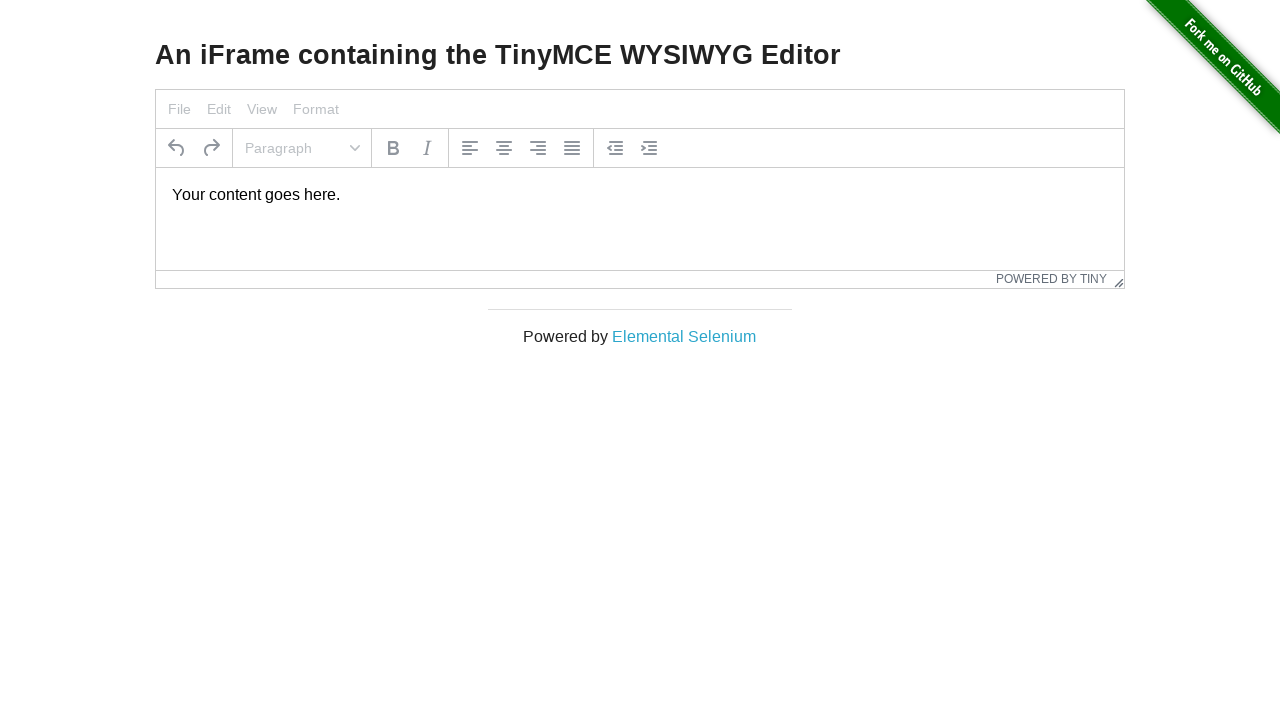

Located iframe element with id 'mce_0_ifr'
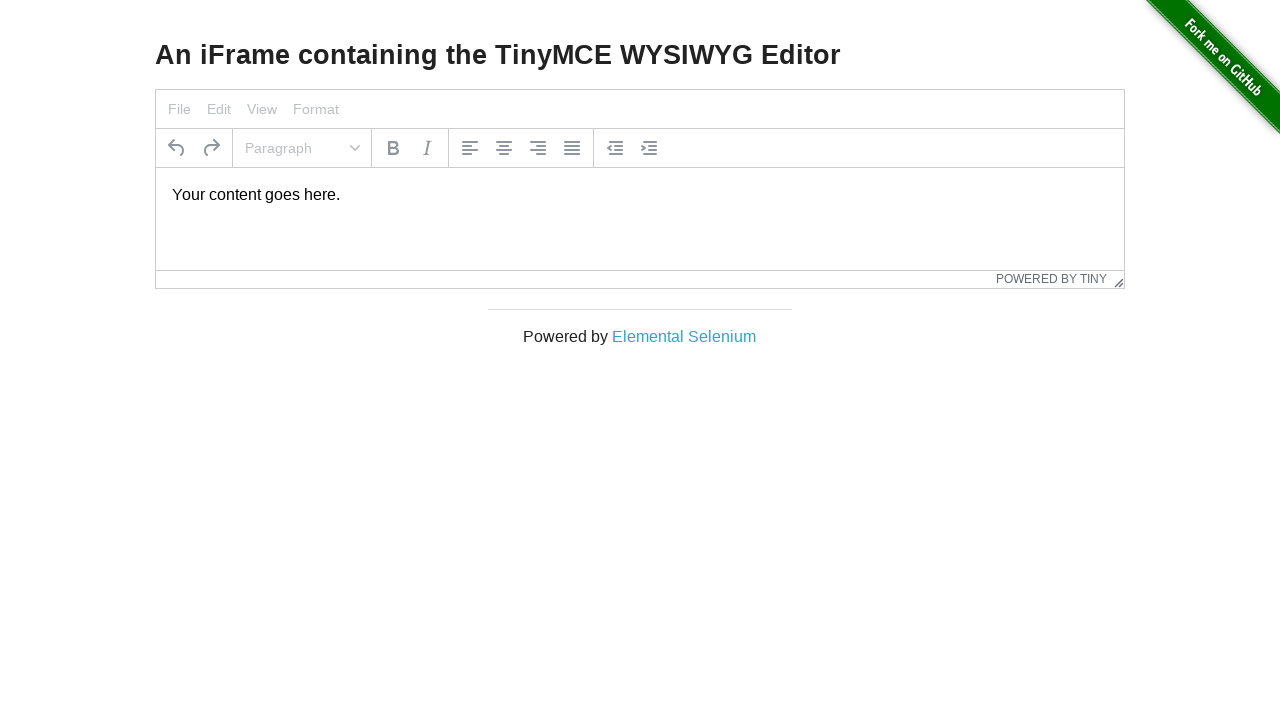

Switched to iframe context
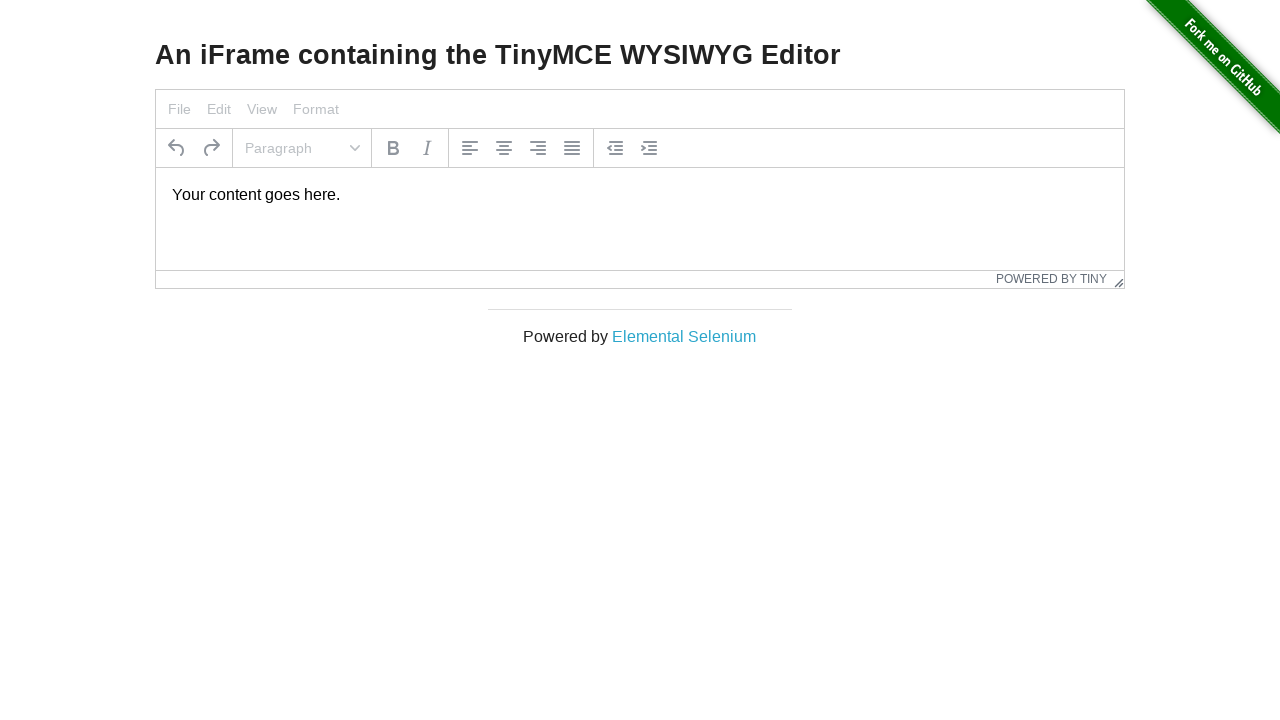

Located text area element in iframe (TinyMCE editor)
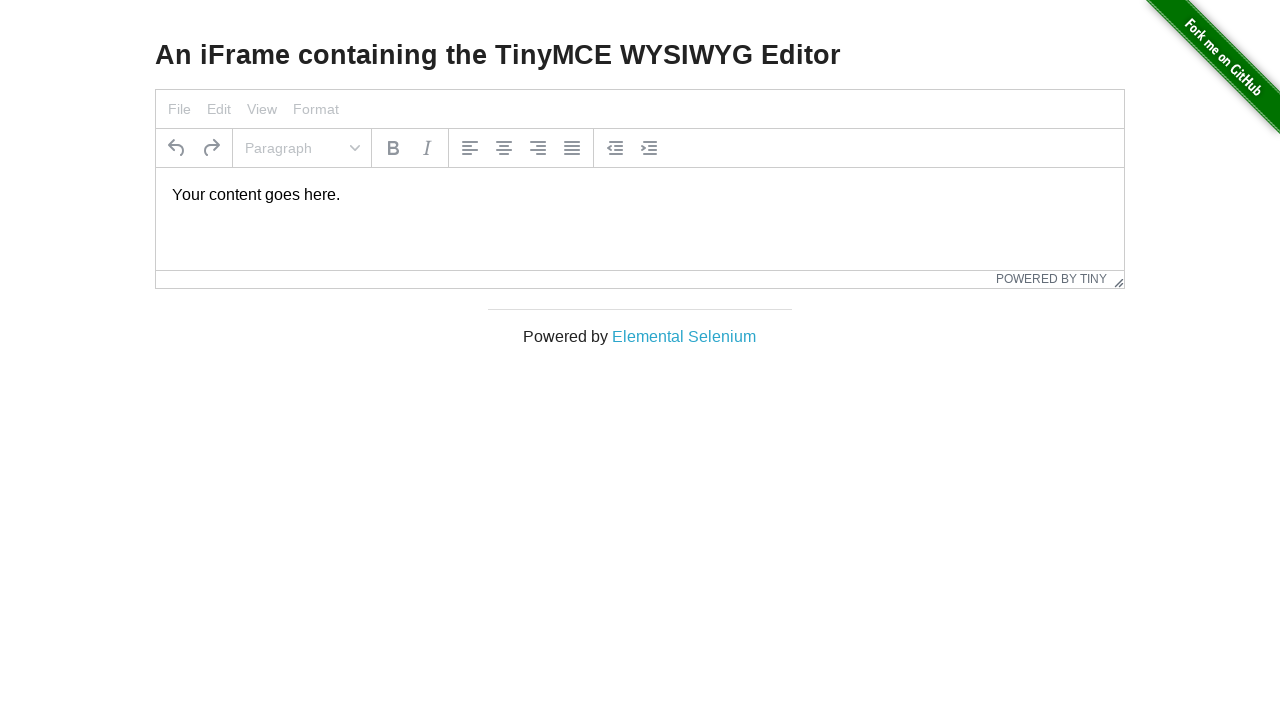

Clicked on text area to focus it at (640, 195) on #mce_0_ifr >> internal:control=enter-frame >> body#tinymce p
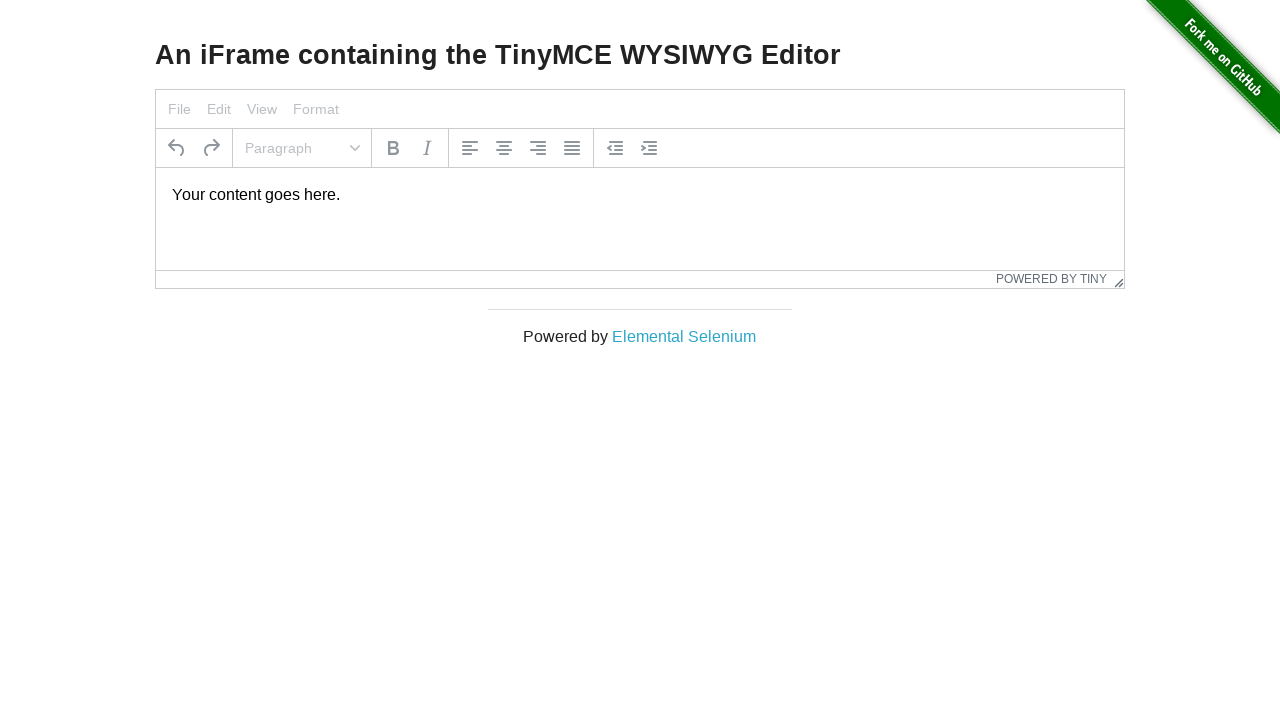

Selected all text in text area with Ctrl+A
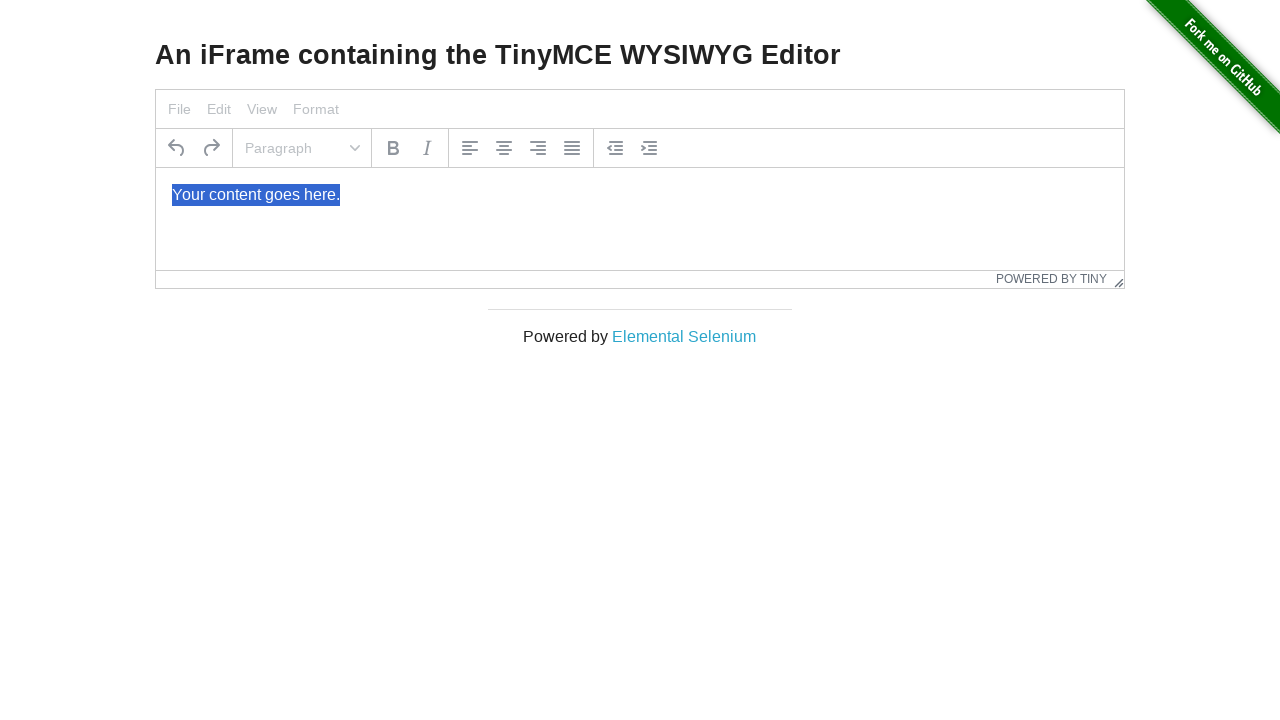

Typed new text 'hello Everyone how are you!!!' in text area
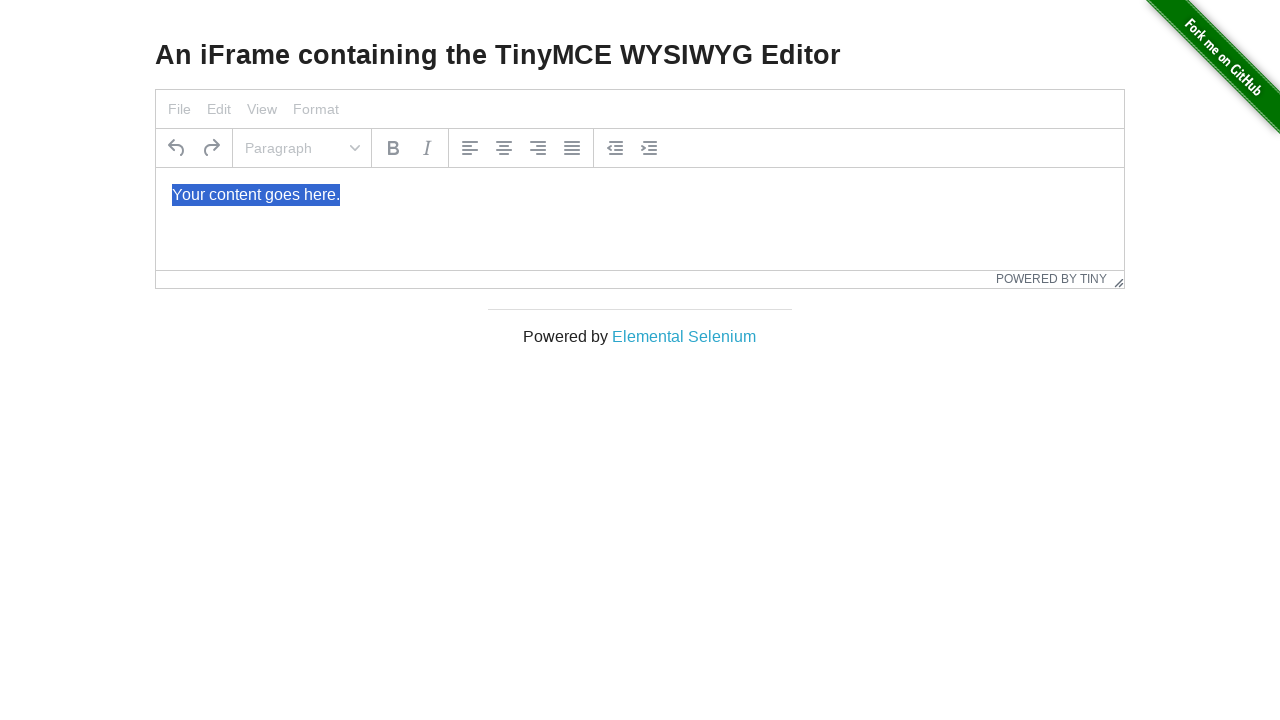

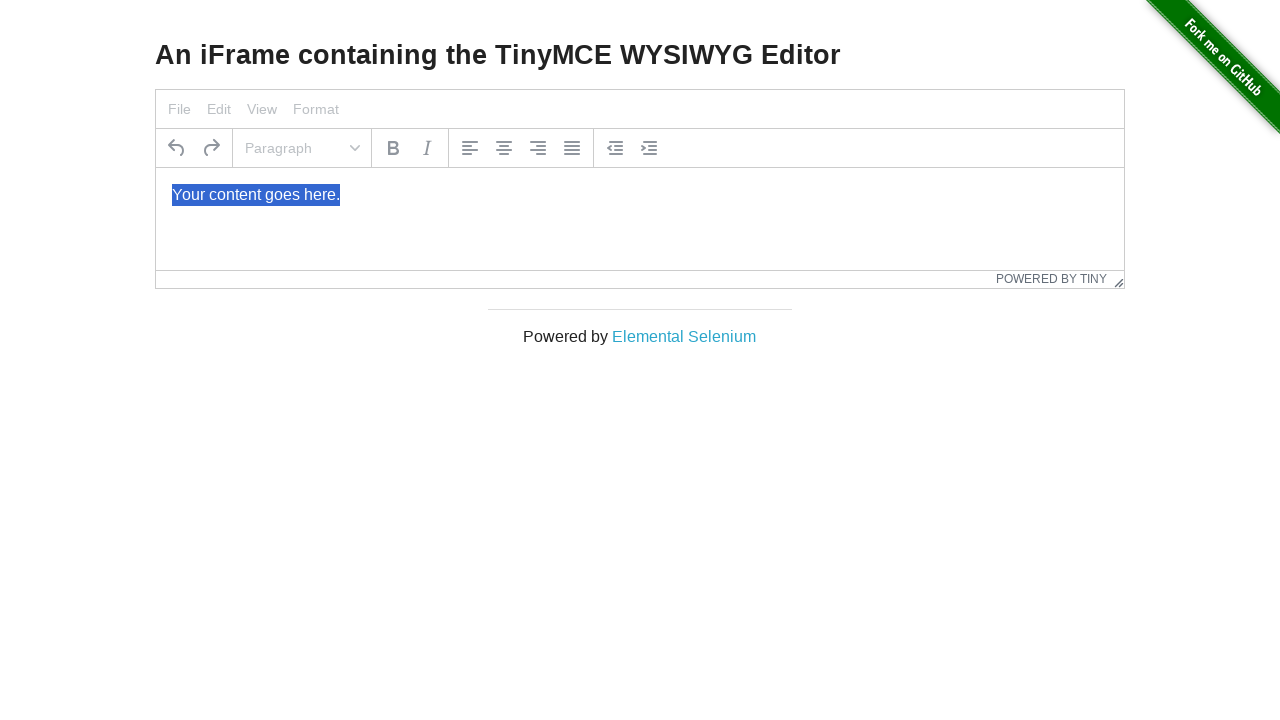